Tests dismissing an entry advertisement modal by waiting for it to appear and clicking the close button in the modal footer.

Starting URL: https://the-internet.herokuapp.com/entry_ad

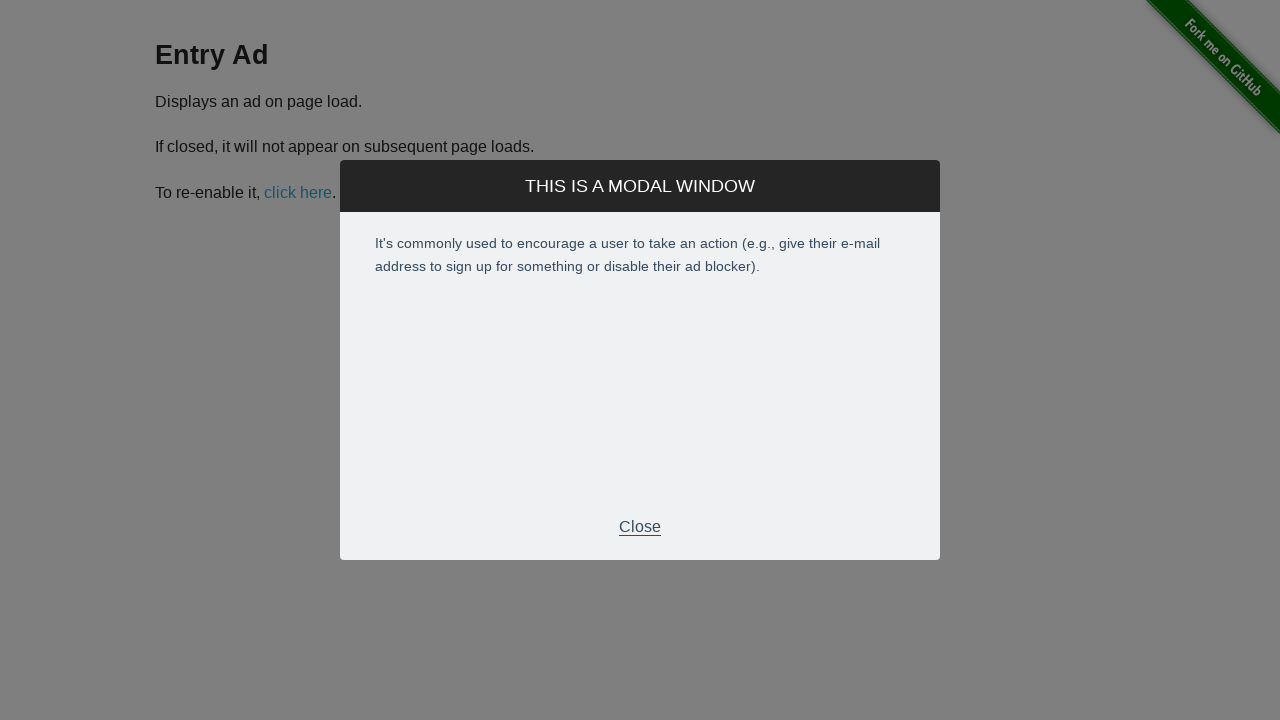

Entry advertisement modal footer became visible
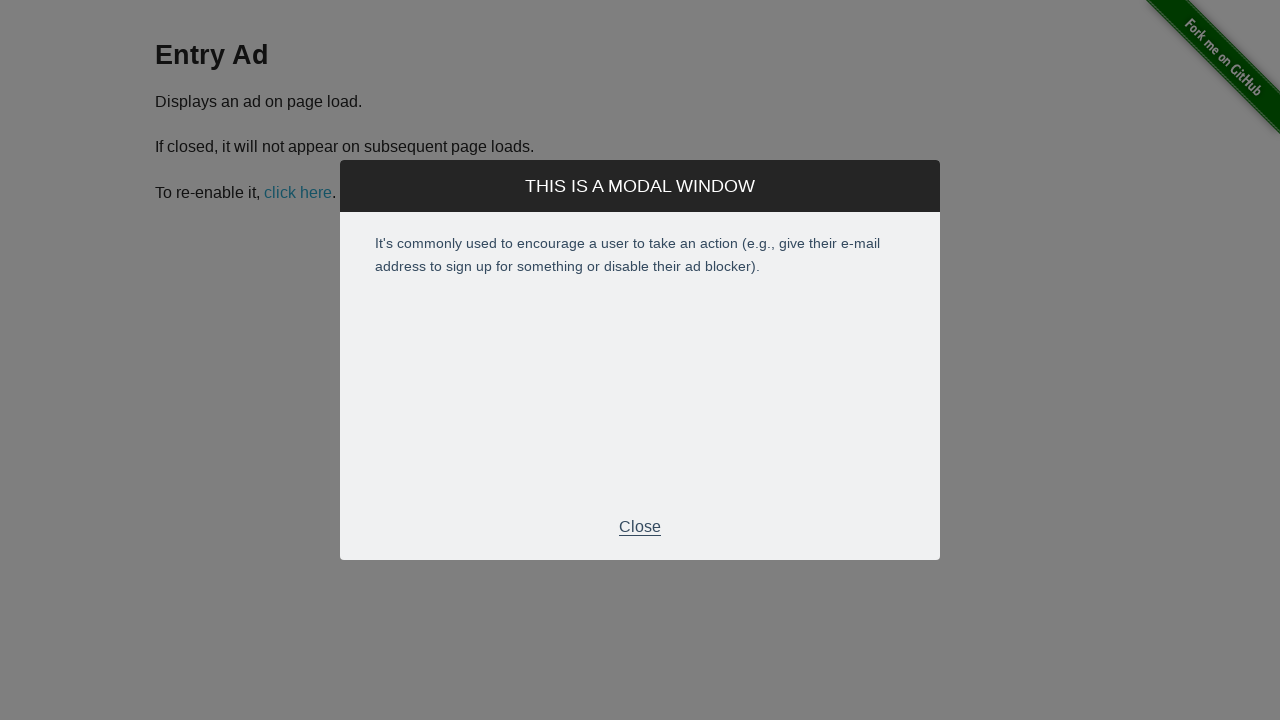

Clicked modal footer close button to dismiss entry advertisement modal at (640, 527) on .modal-footer
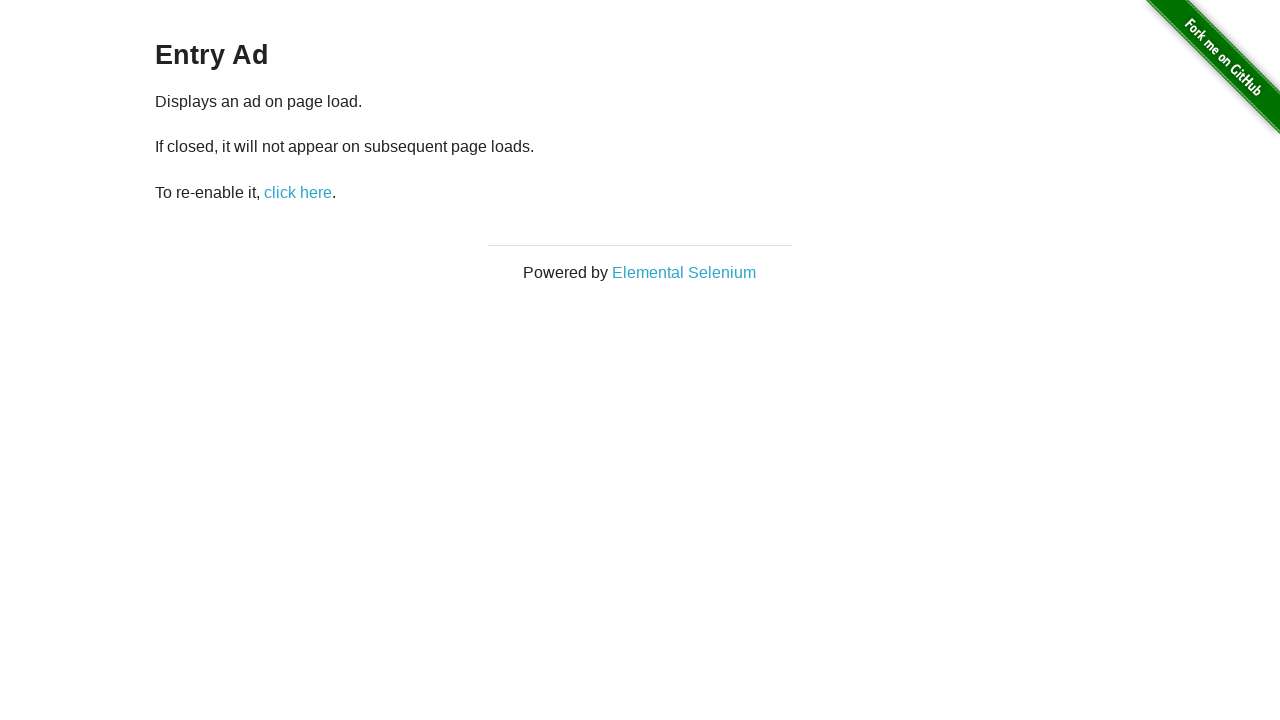

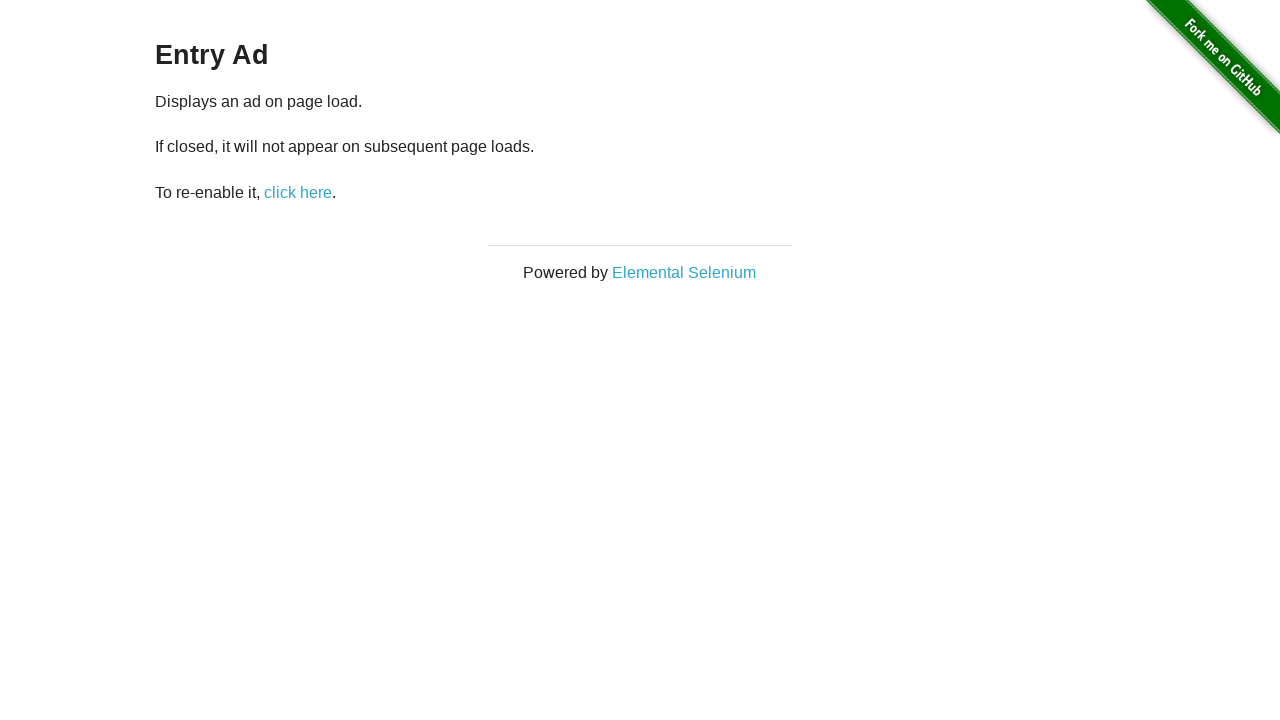